Tests the percentage calculator on calculator.net by navigating to the math calculator section, then to the percentage calculator, entering two values (5 and 500) to calculate what percentage 5 is of 500, and verifying the result.

Starting URL: https://www.calculator.net

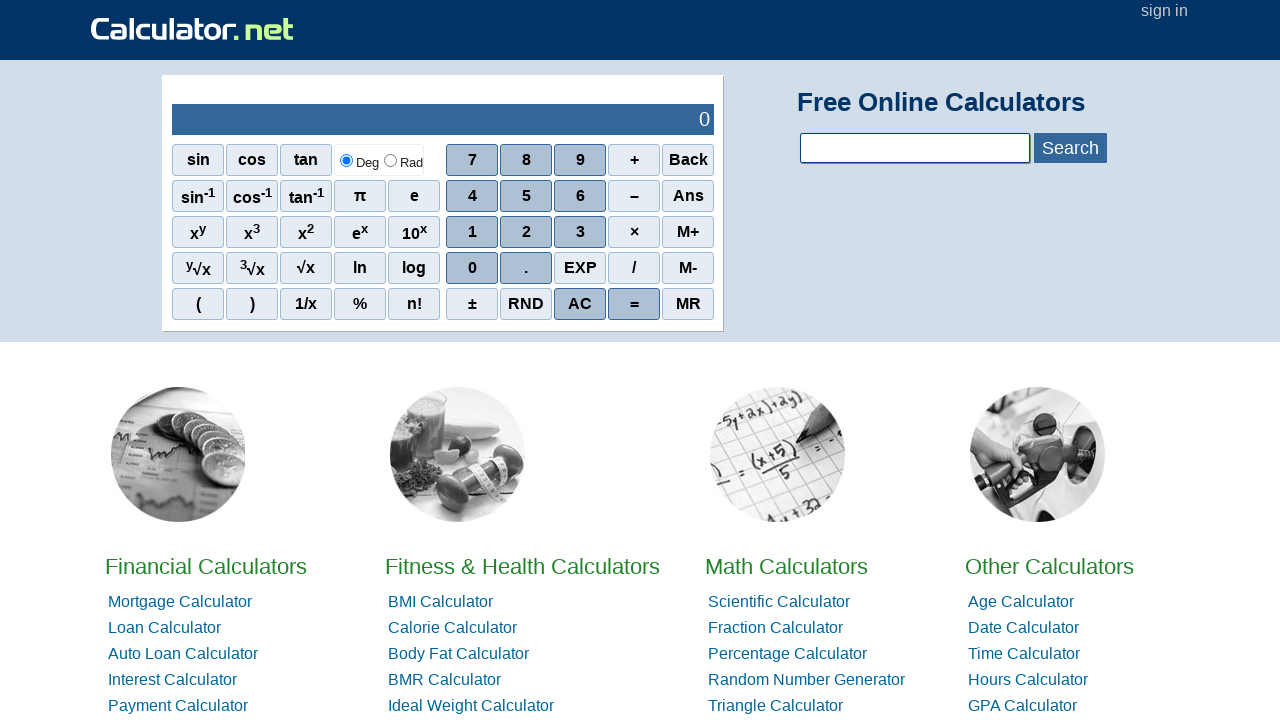

Clicked on Math Calculator link in the menu at (786, 566) on xpath=//a[contains(text(), 'Math')]
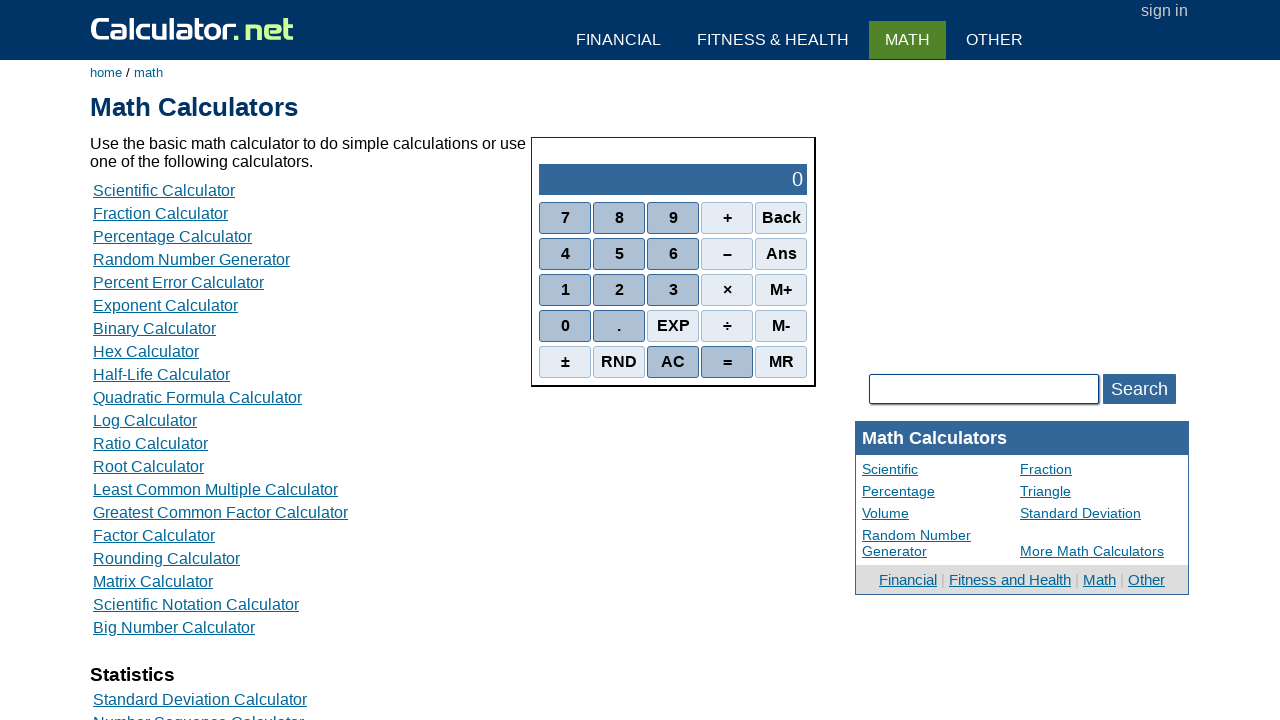

Percentage Calculator menu item is visible
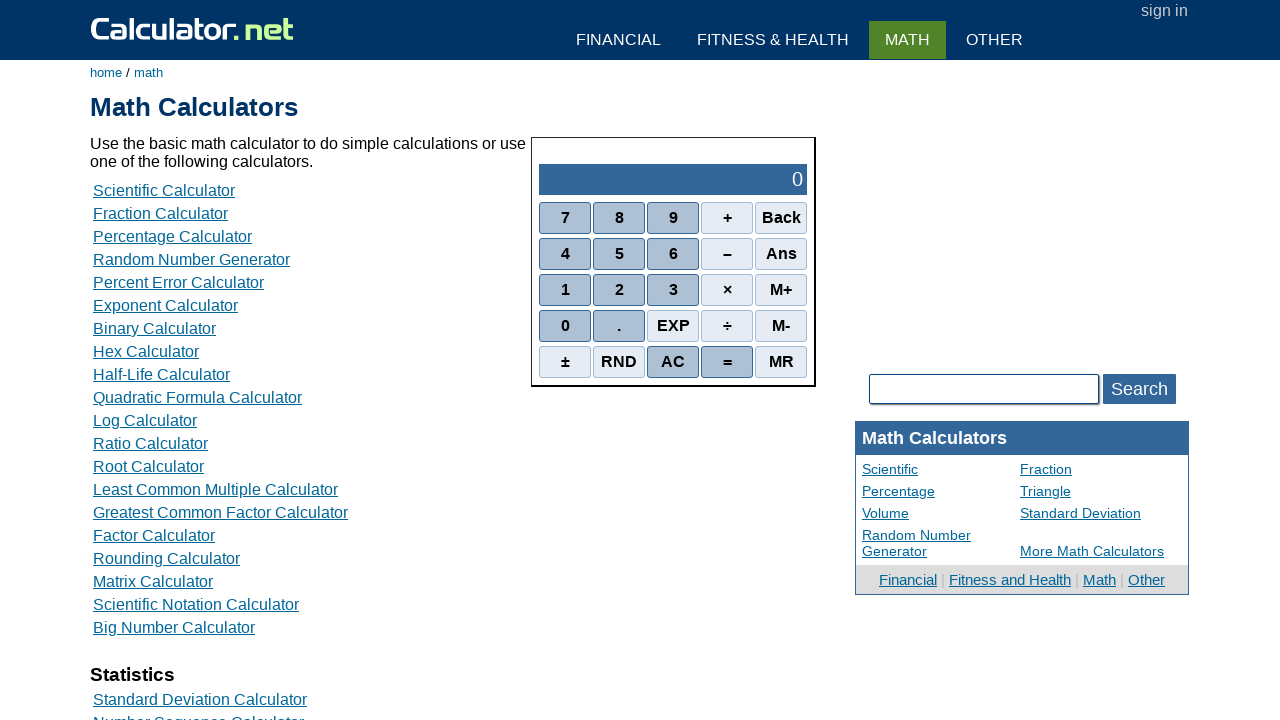

Clicked on Percentage Calculator at (172, 236) on text=Percentage Calculator
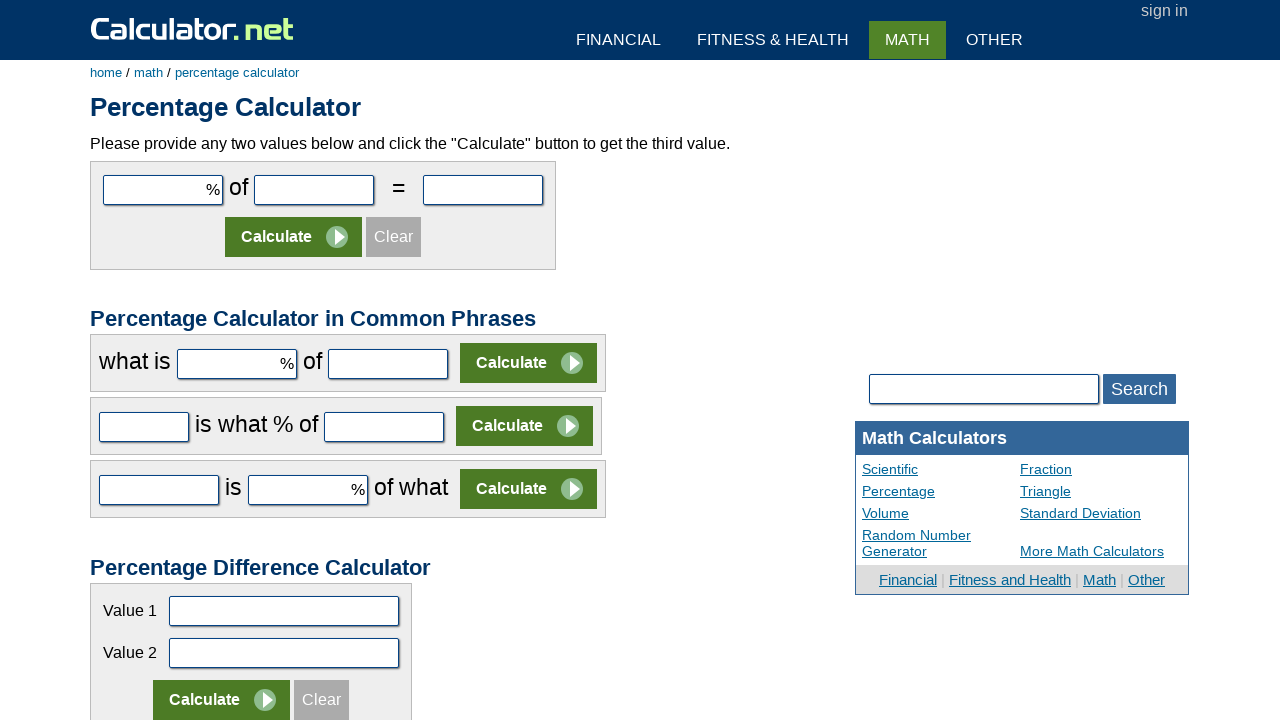

Percentage calculator page loaded and first input field is visible
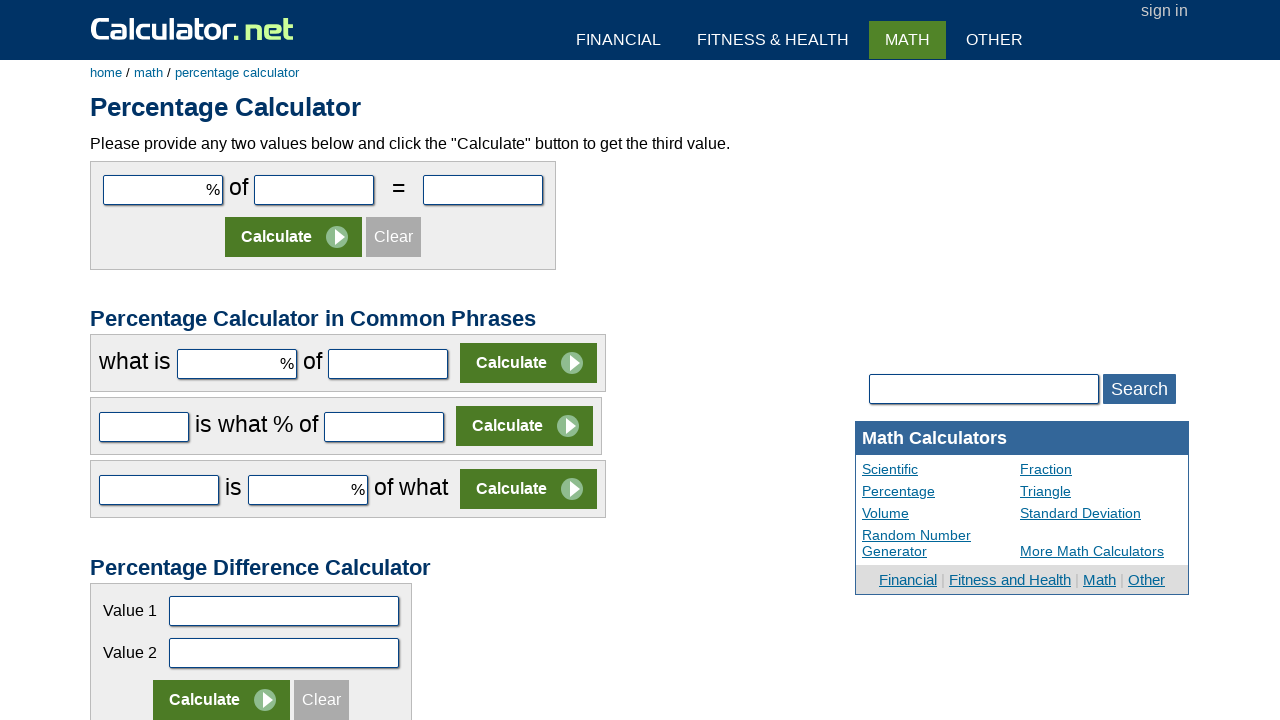

Entered '5' in the first input field (the value) on input[name='cpar1']
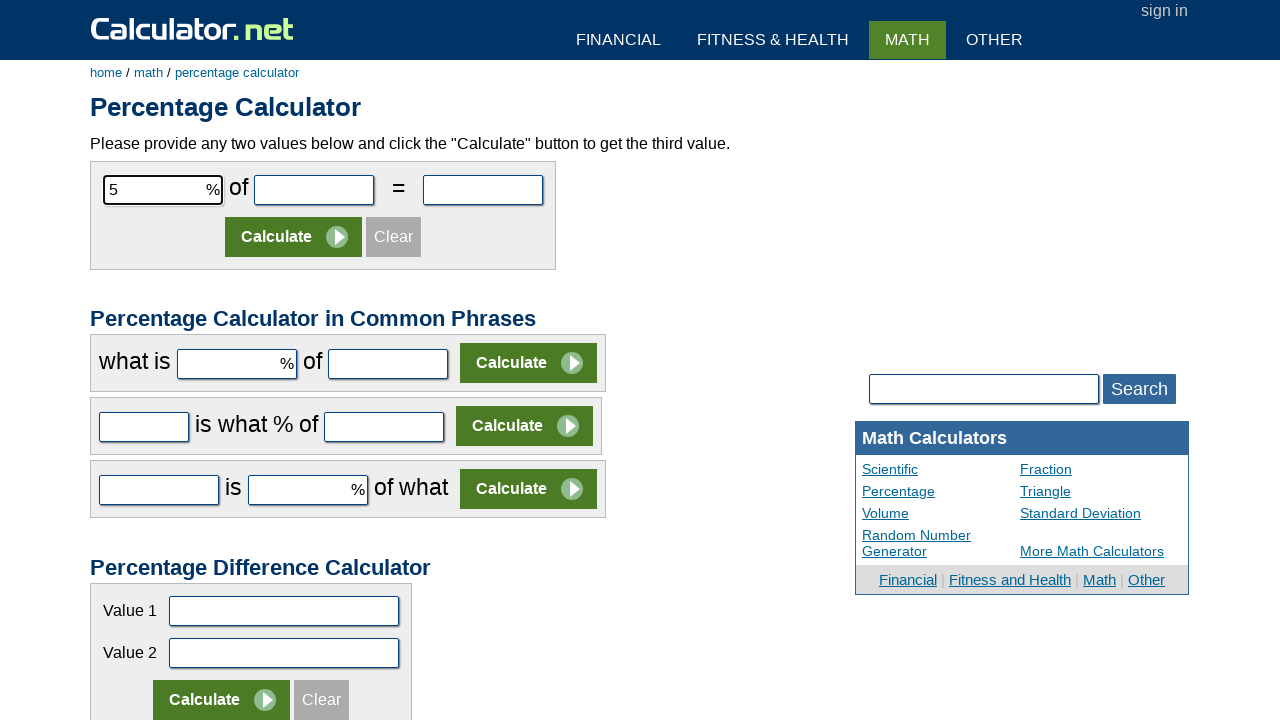

Entered '500' in the second input field (the total) on input[name='cpar2']
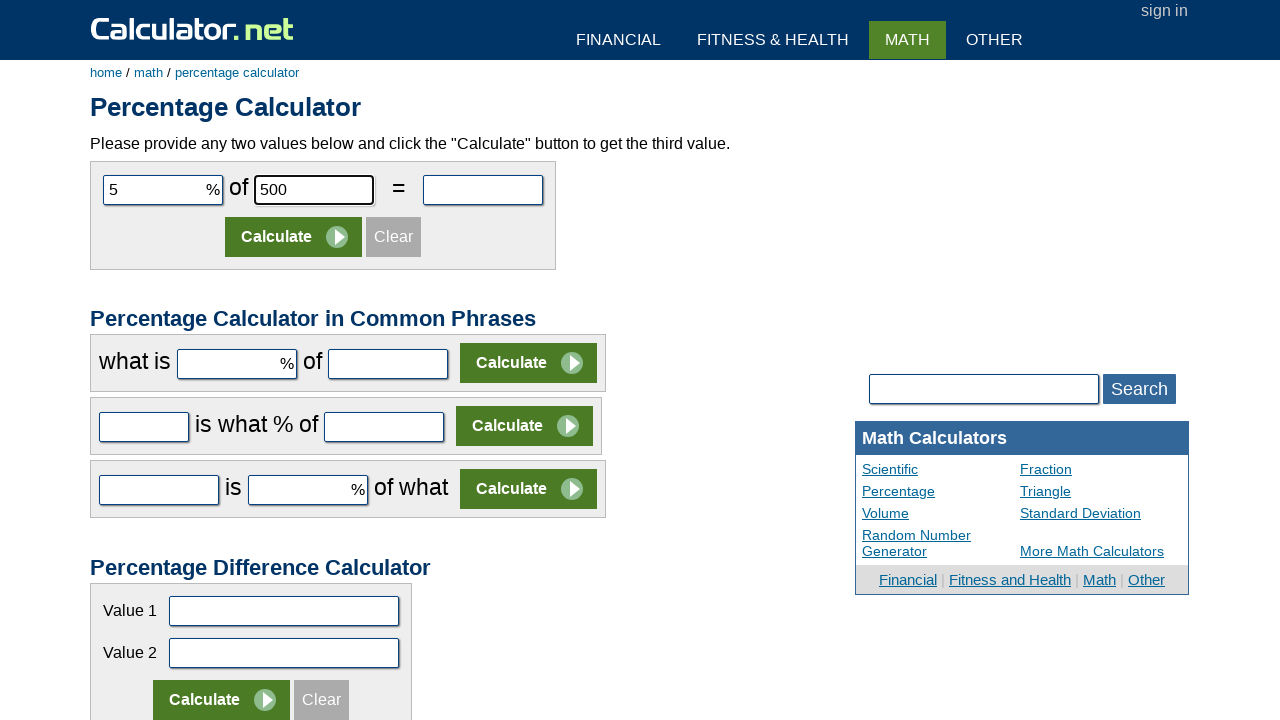

Clicked the Calculate button at (294, 237) on input[type='submit'][value='Calculate']
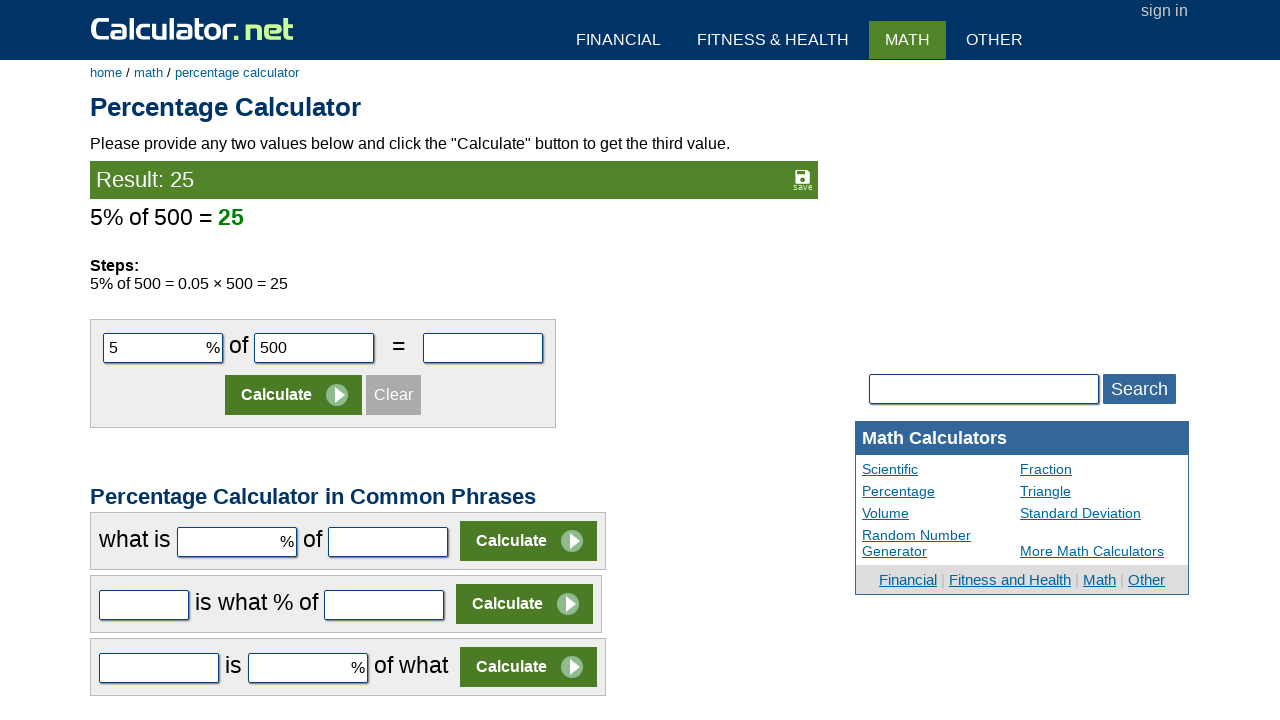

Result is displayed (5 is 1% of 500)
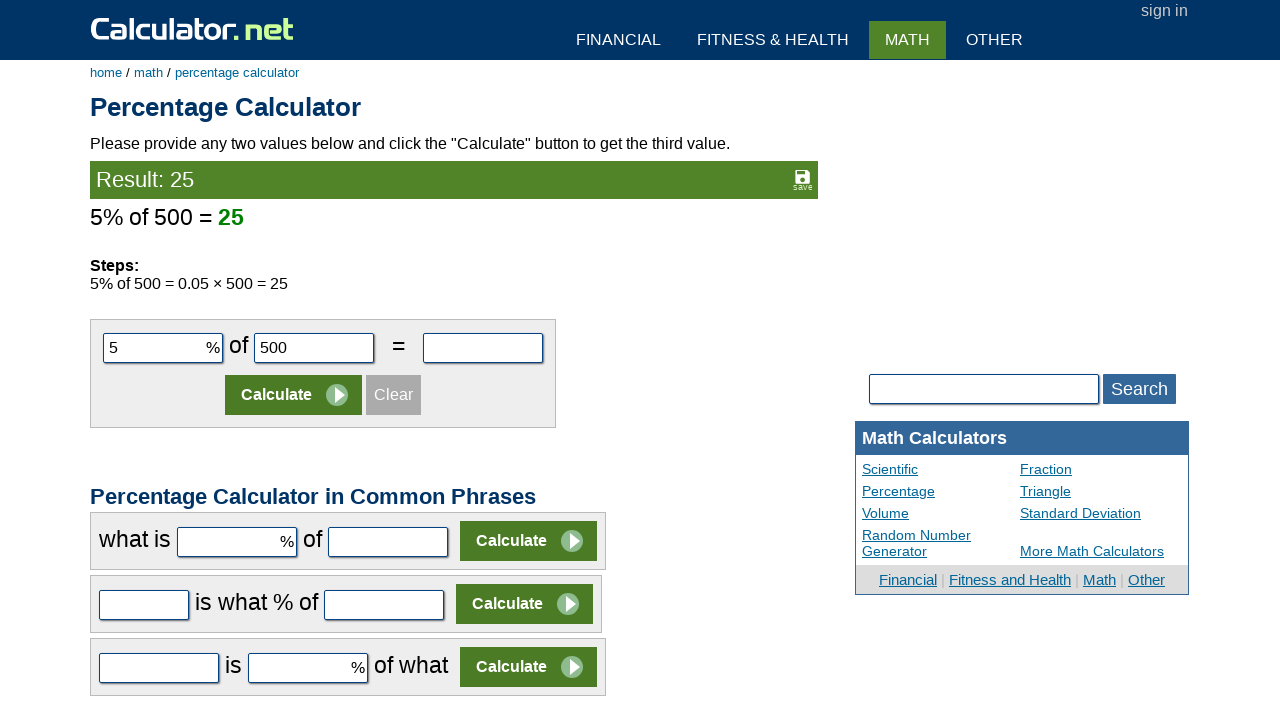

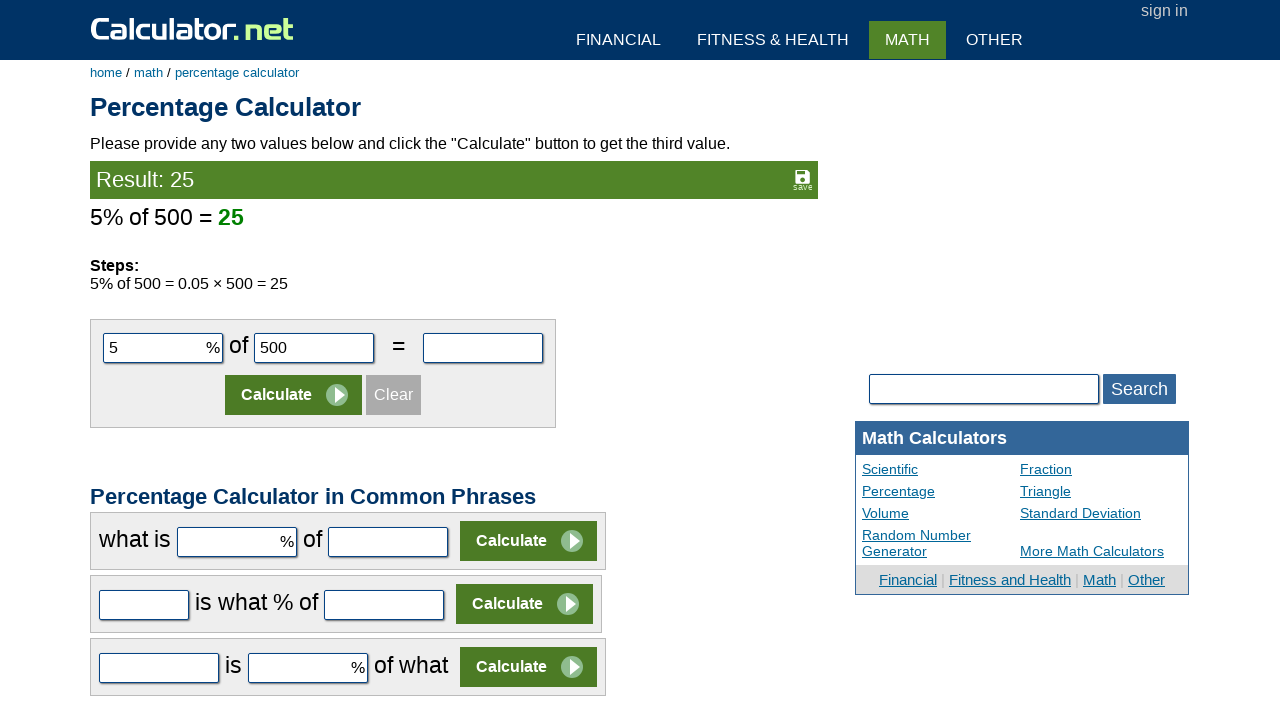